Navigates to RaceDay.watch sessions page, verifies the page title contains "RaceDay.watch", and locates a session item element on the page.

Starting URL: https://raceday.watch/#sessions

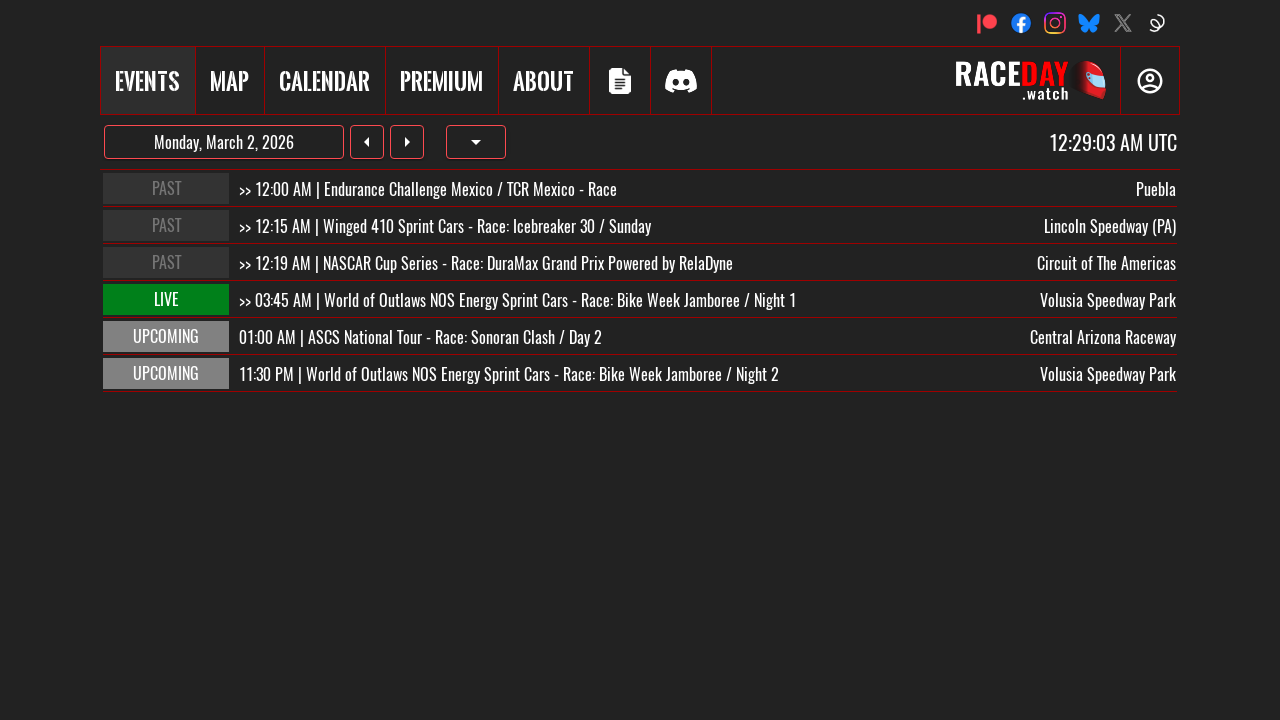

Verified page title contains 'RaceDay.watch'
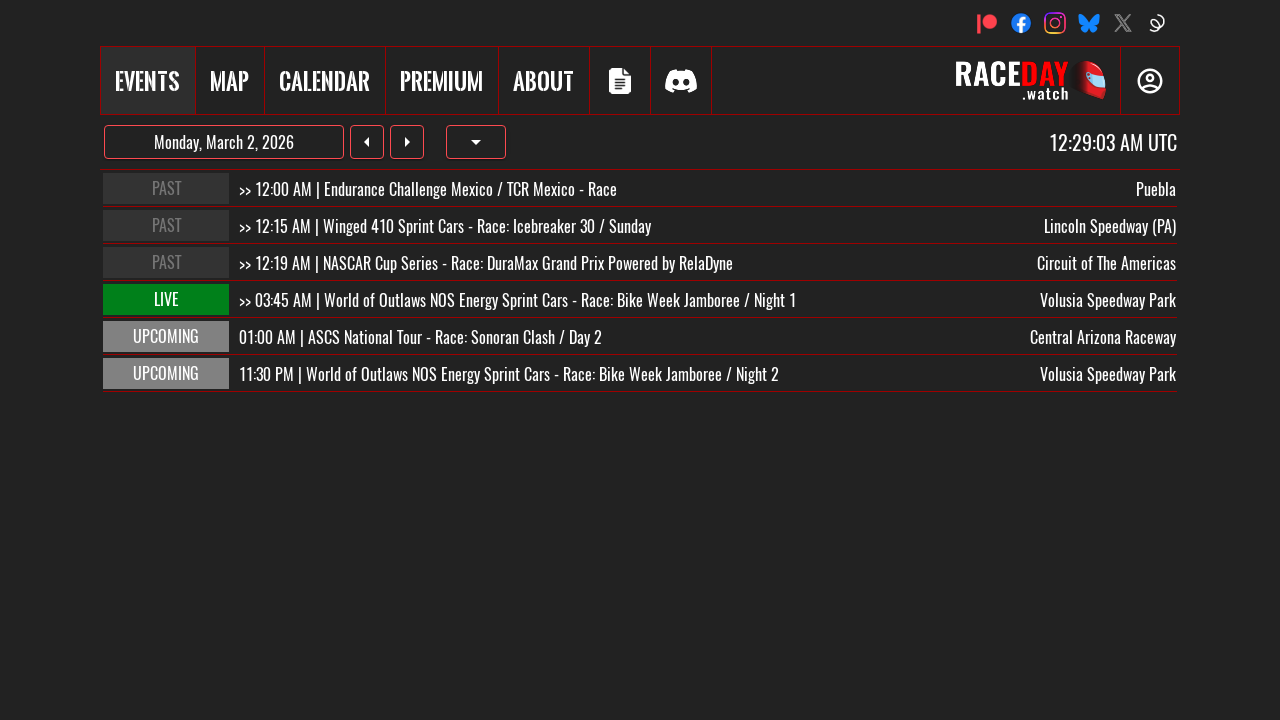

Waited for session item element to load
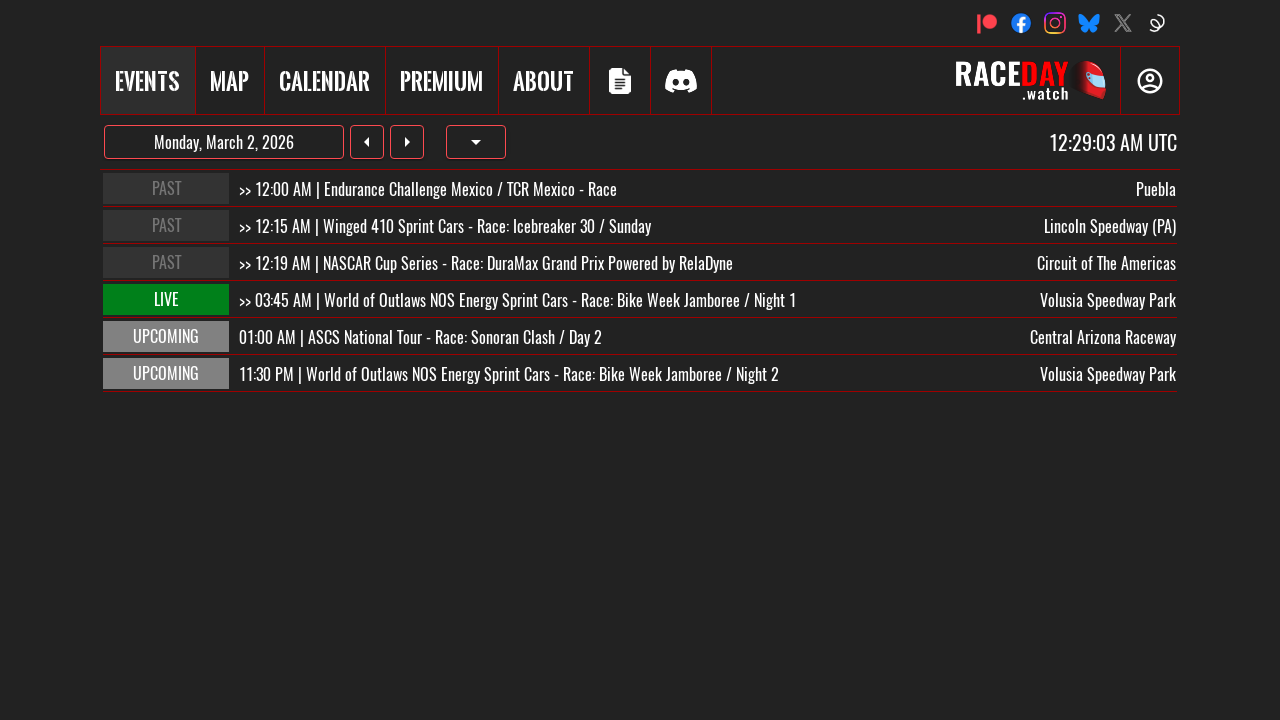

Located first session item element on the page
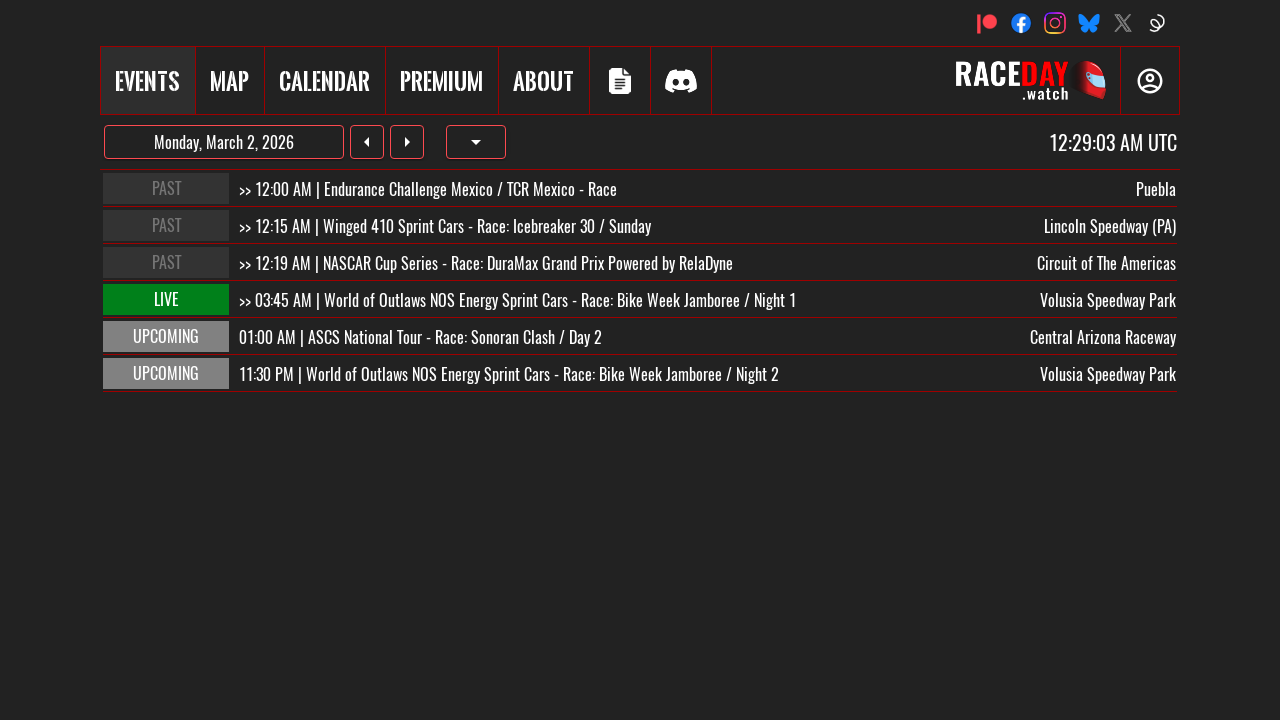

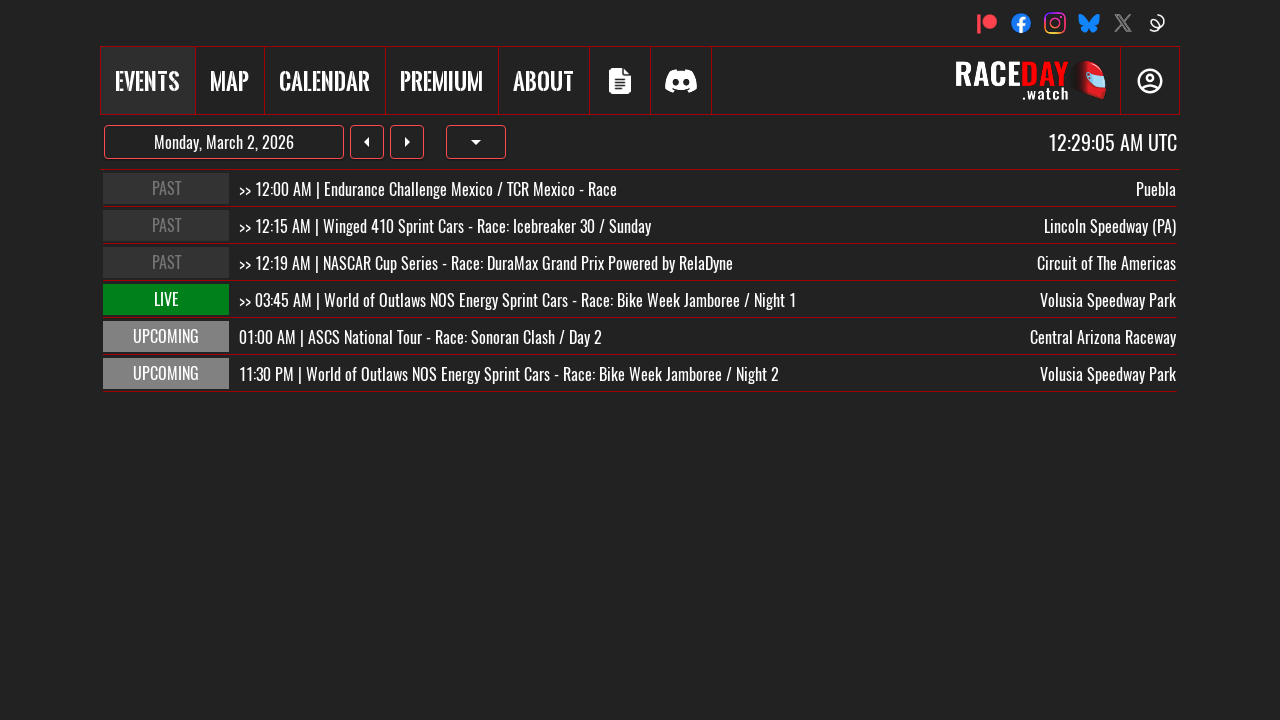